Tests clicking on the Booking Calendar link and switching to the new window that opens

Starting URL: https://codenboxautomationlab.com/practice/

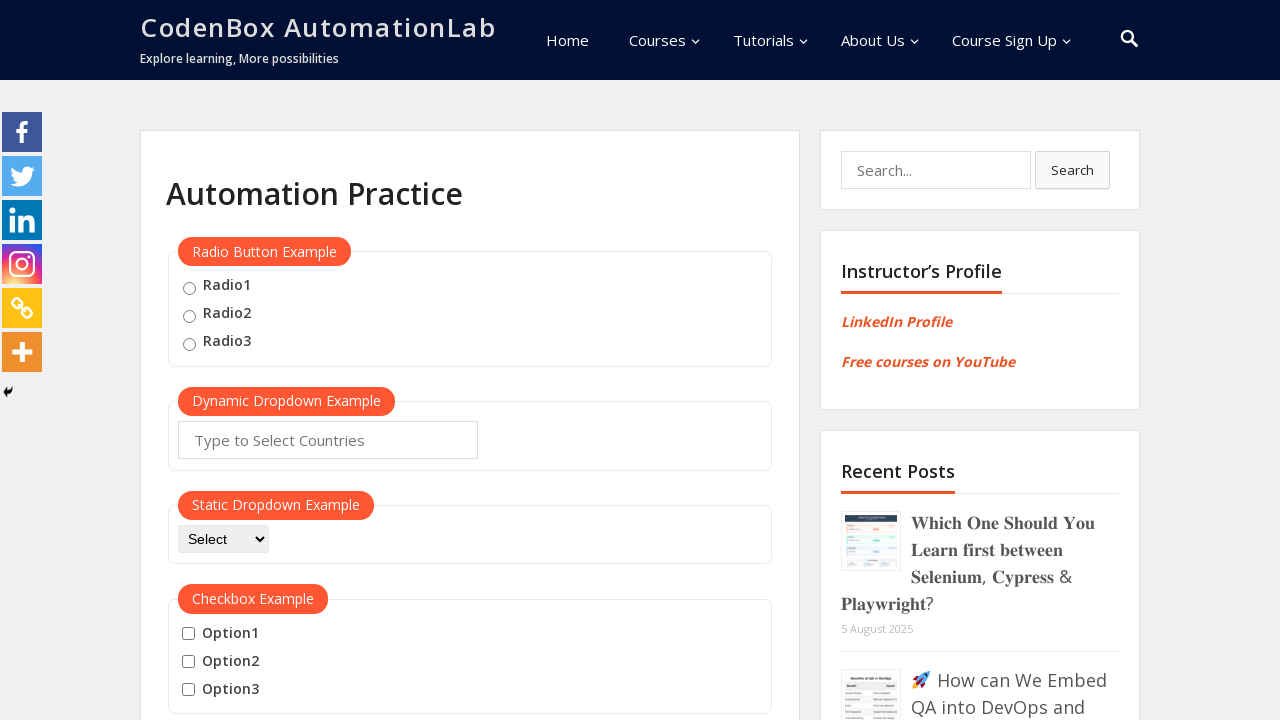

Clicked on Booking Calendar link and new window opened at (235, 360) on text=Booking Calendar
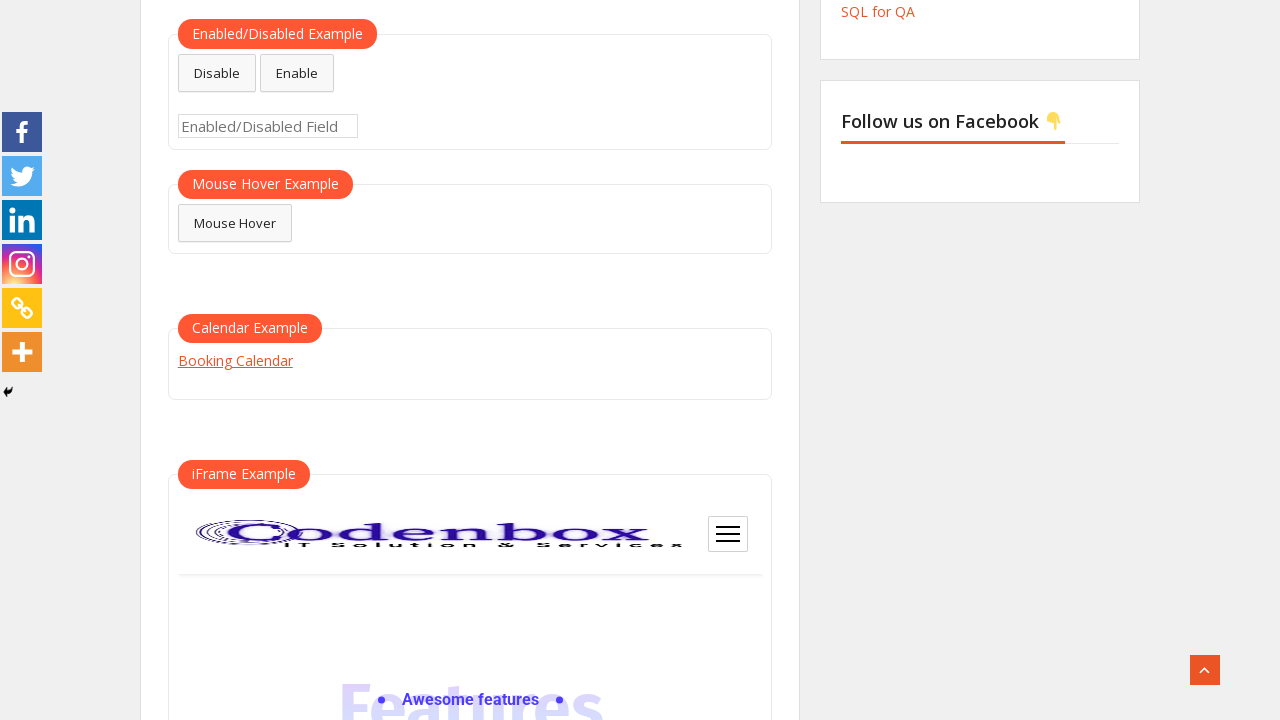

Captured new page object from context
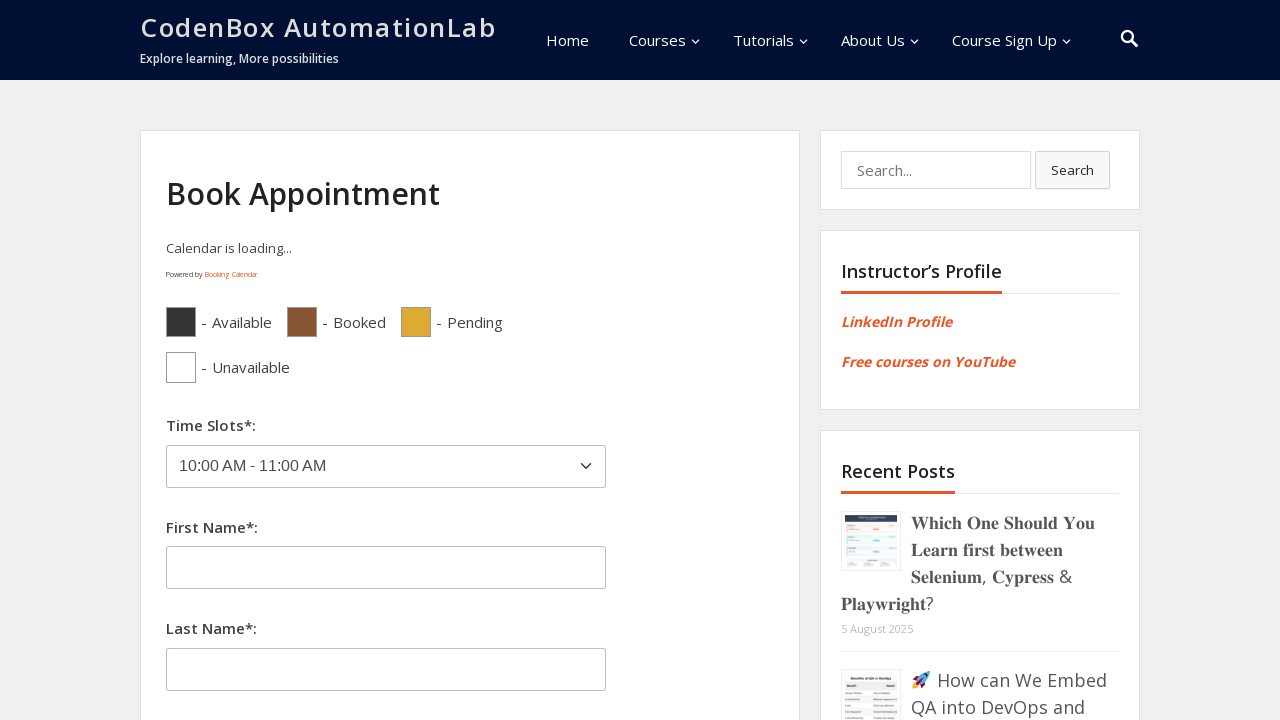

New page finished loading
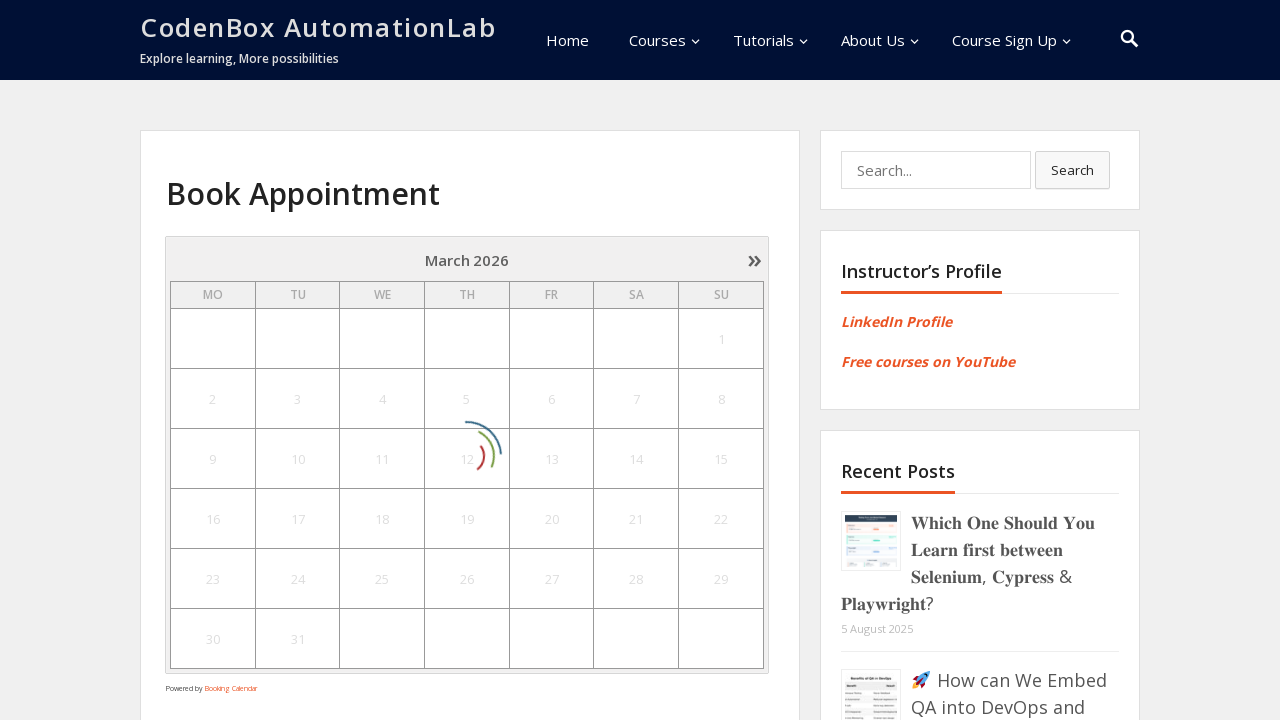

Calendar element loaded on new page
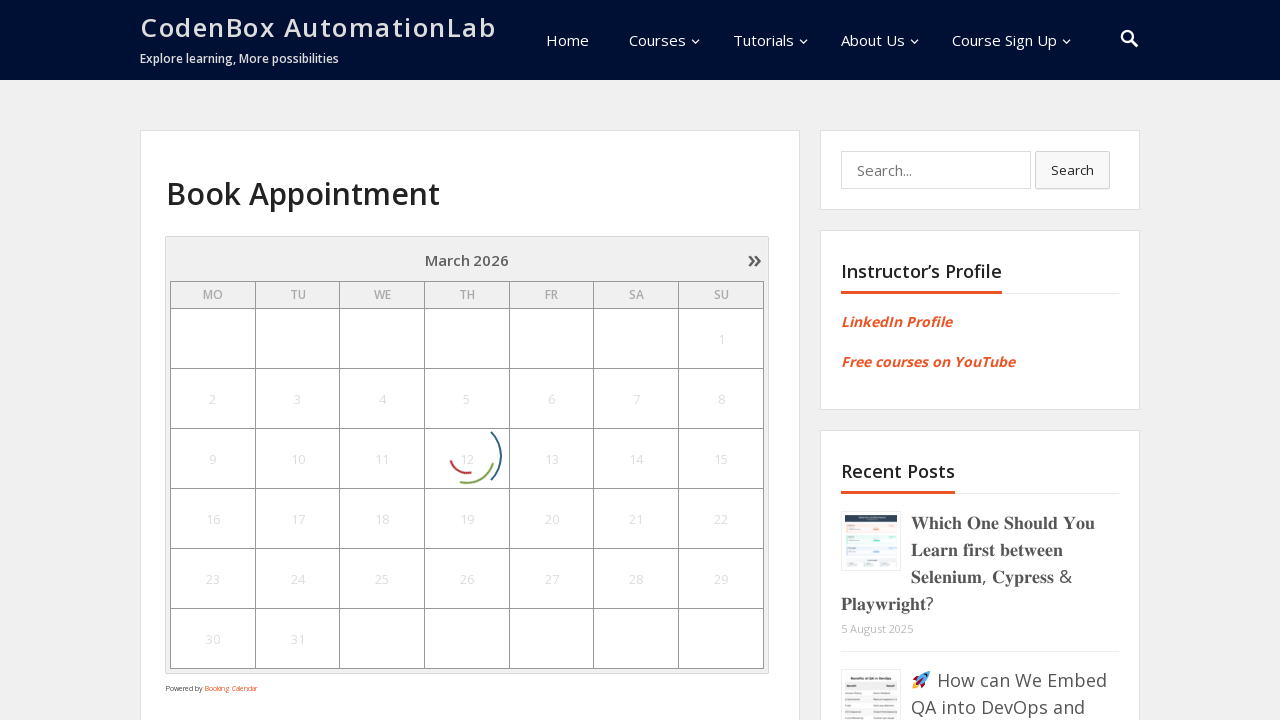

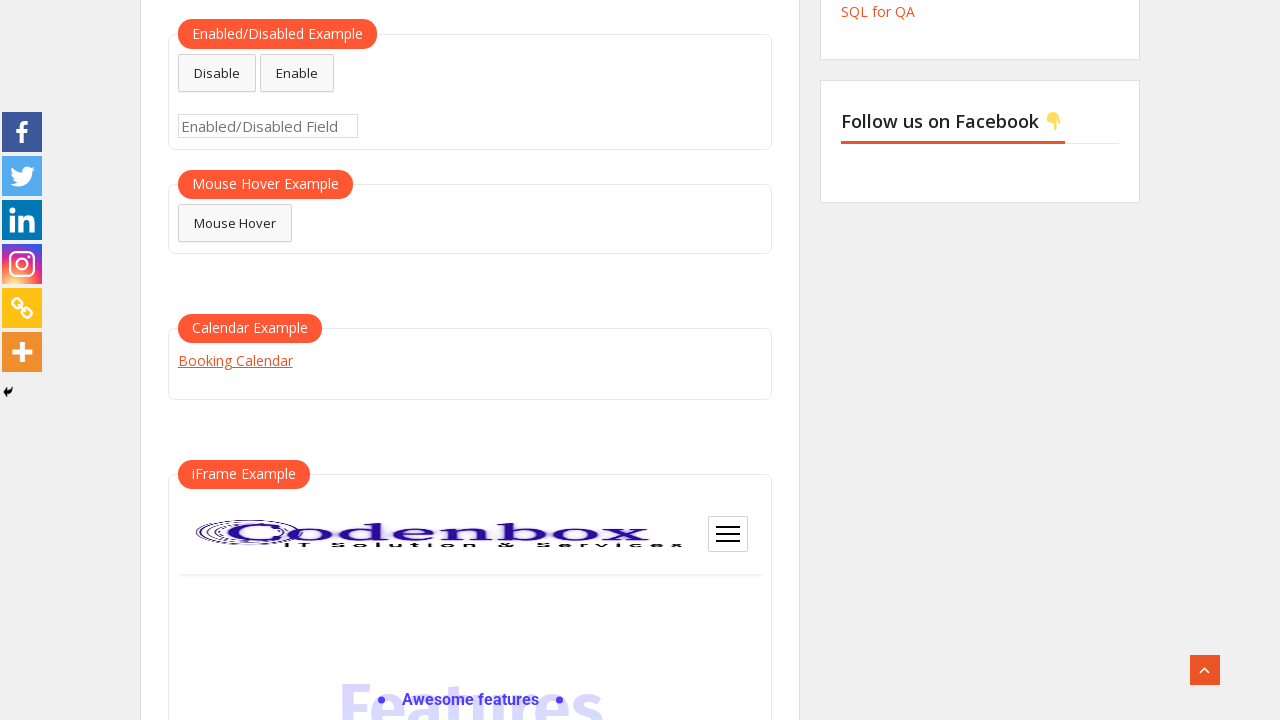